Tests checkbox interactions by checking the first checkbox if unchecked and unchecking the second checkbox if checked

Starting URL: https://the-internet.herokuapp.com/checkboxes

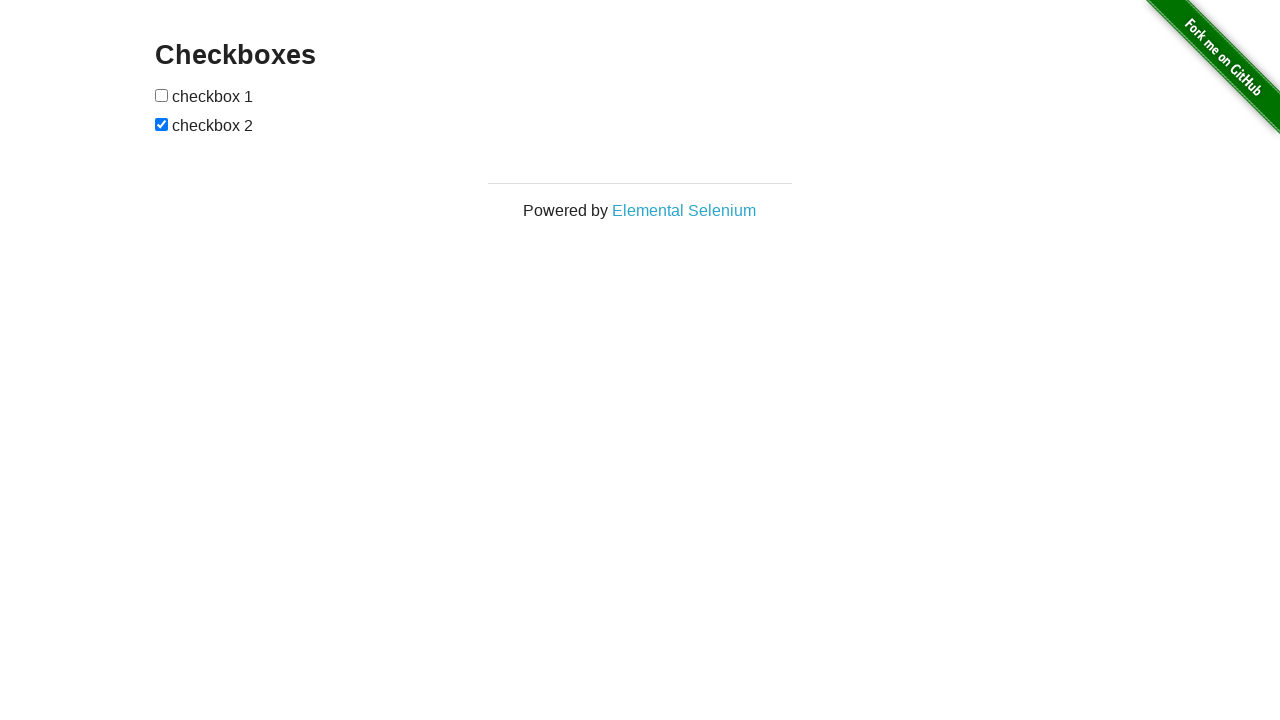

Located the first checkbox element
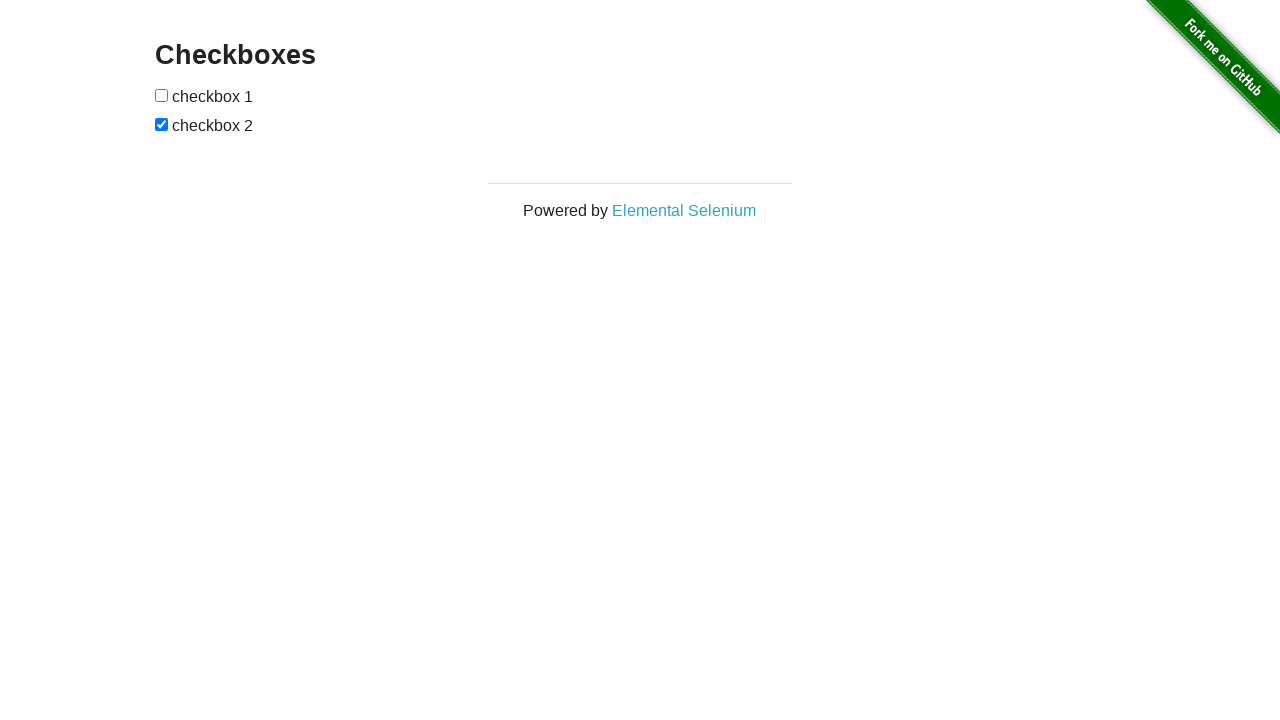

Located the second checkbox element
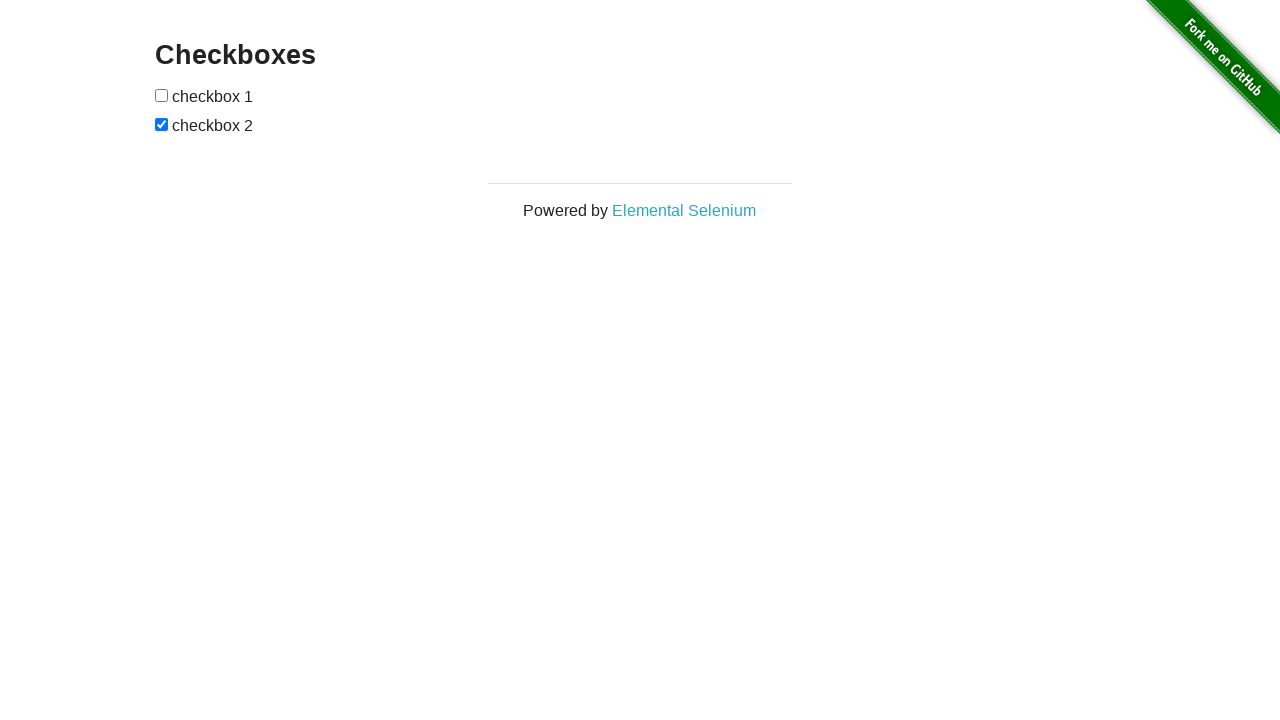

First checkbox is unchecked
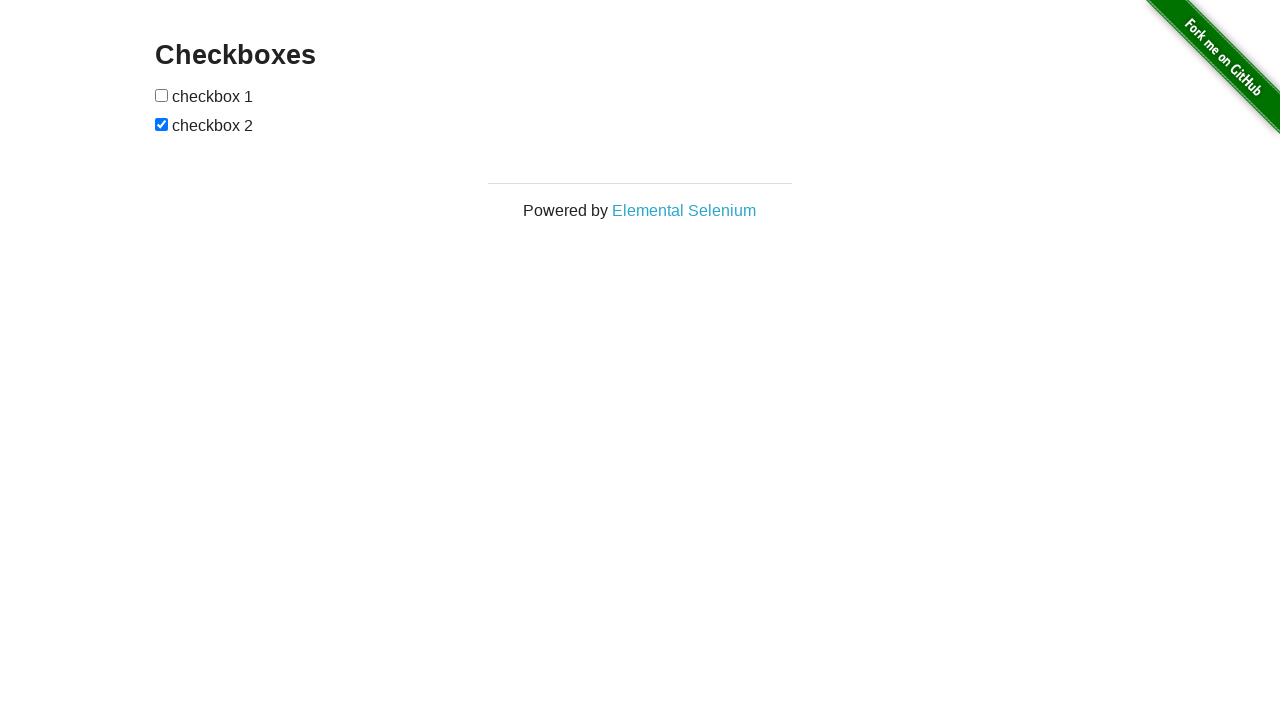

Clicked the first checkbox to check it at (162, 95) on xpath=//input[1][@type='checkbox']
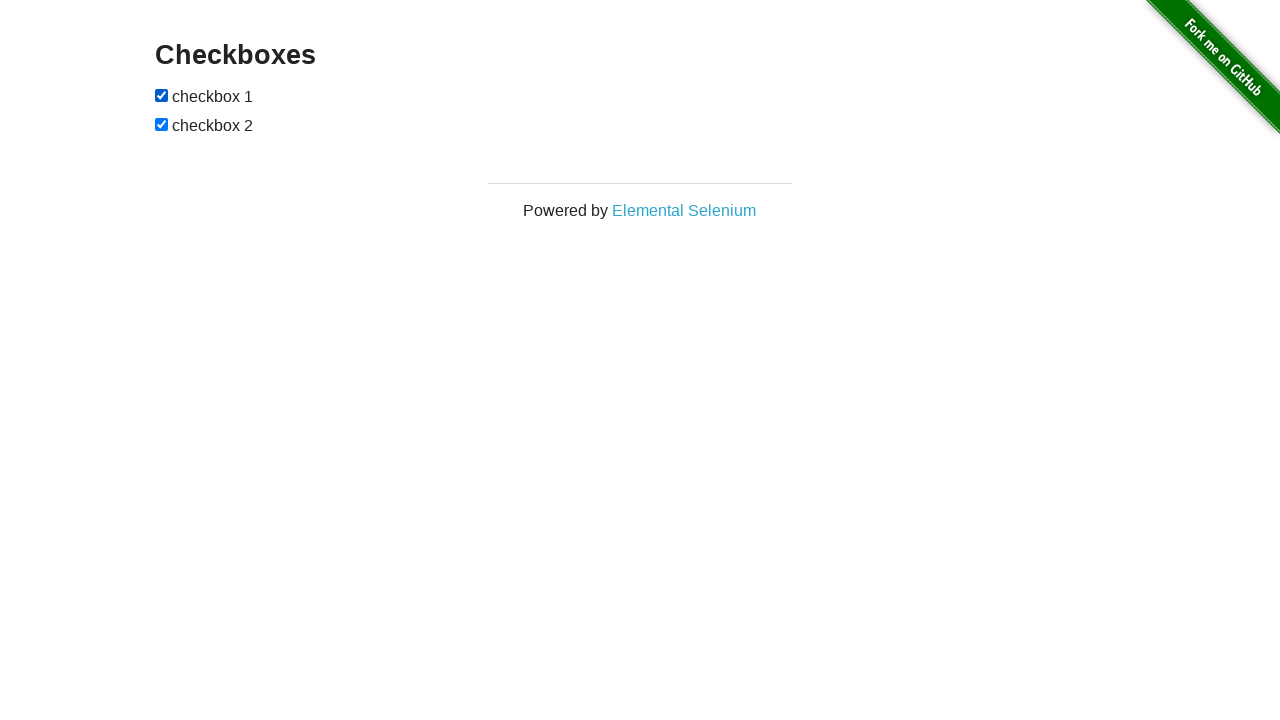

Second checkbox is checked
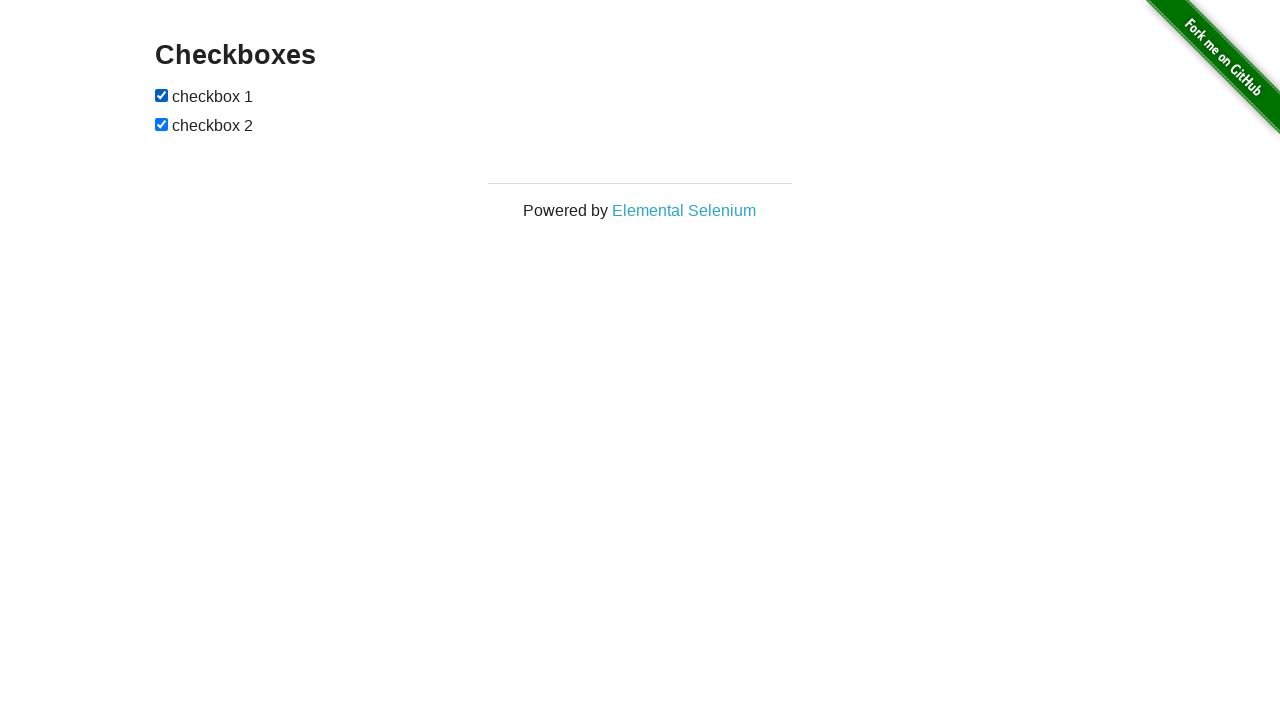

Clicked the second checkbox to uncheck it at (162, 124) on xpath=//input[2][@type='checkbox']
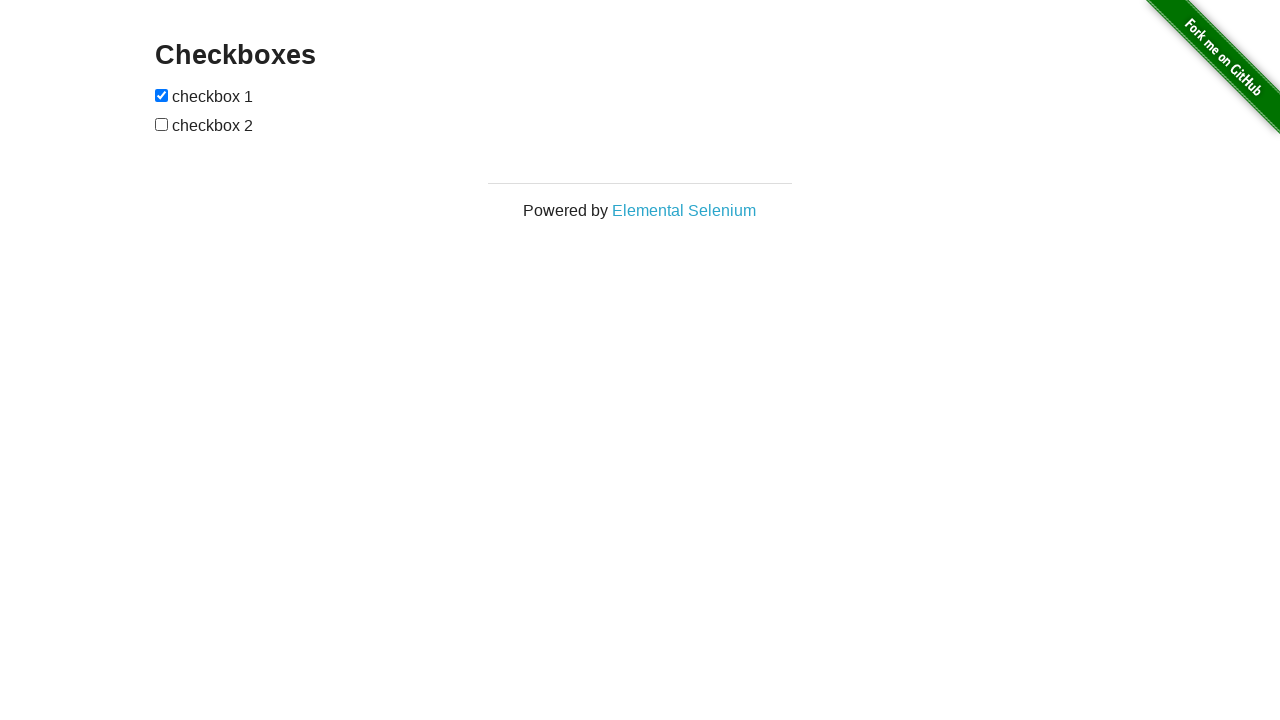

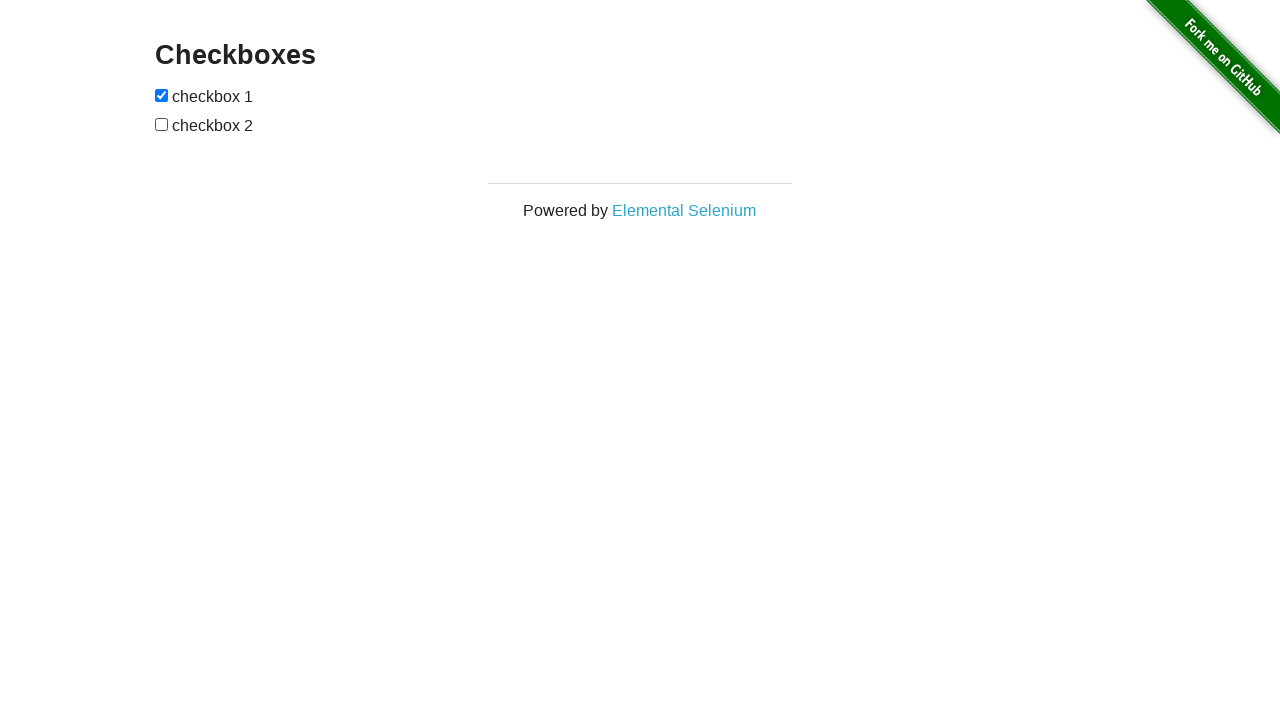